Tests marking all todo items as completed using the "Mark all as complete" checkbox.

Starting URL: https://demo.playwright.dev/todomvc

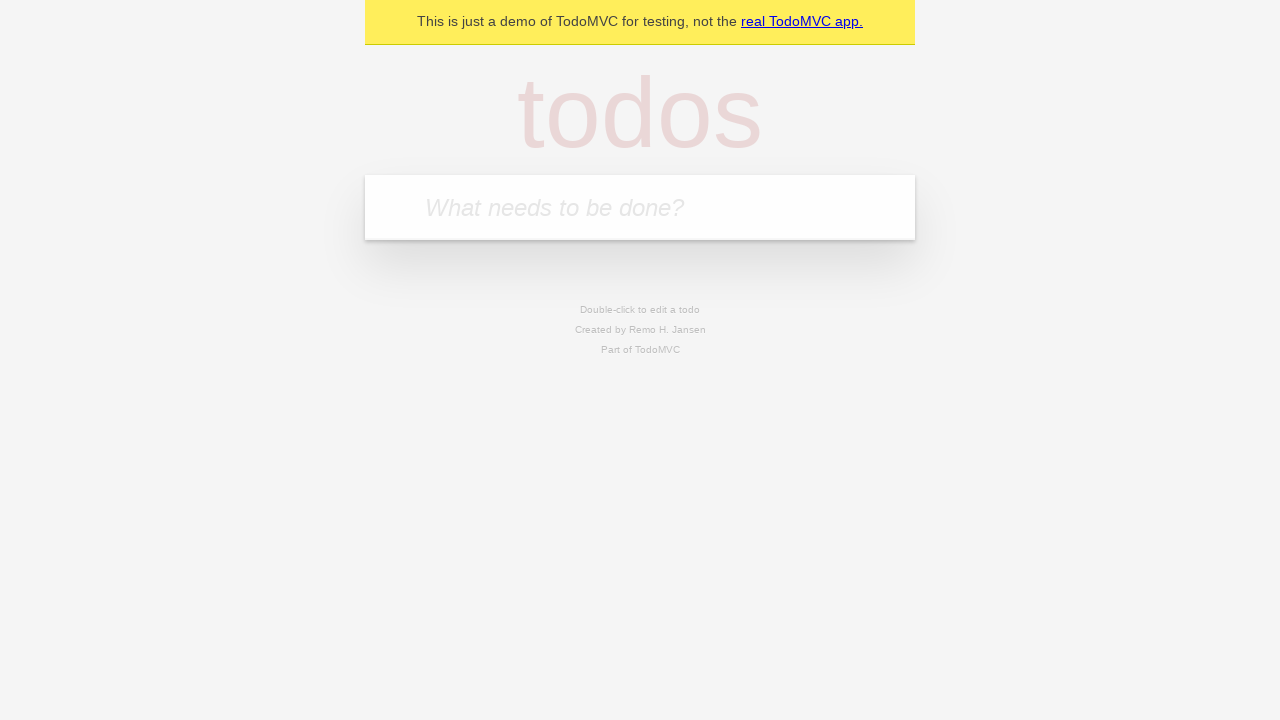

Located the 'What needs to be done?' input field
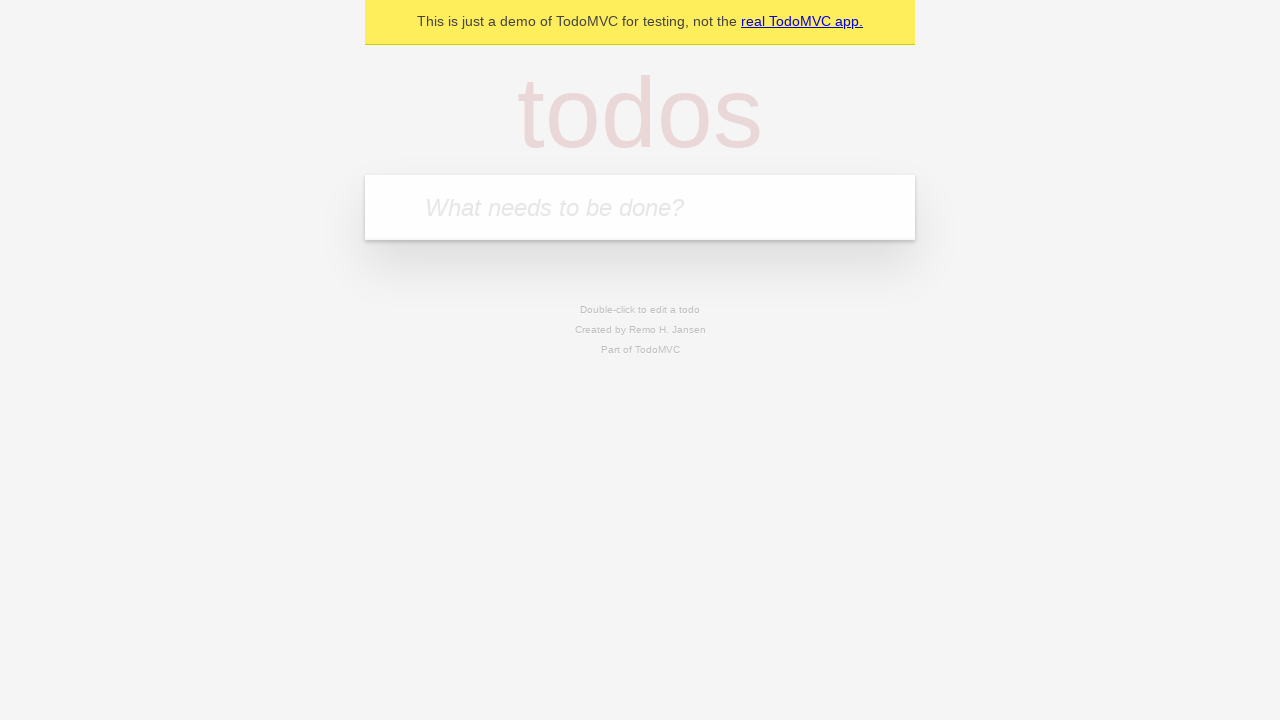

Filled first todo item: 'buy some cheese' on internal:attr=[placeholder="What needs to be done?"i]
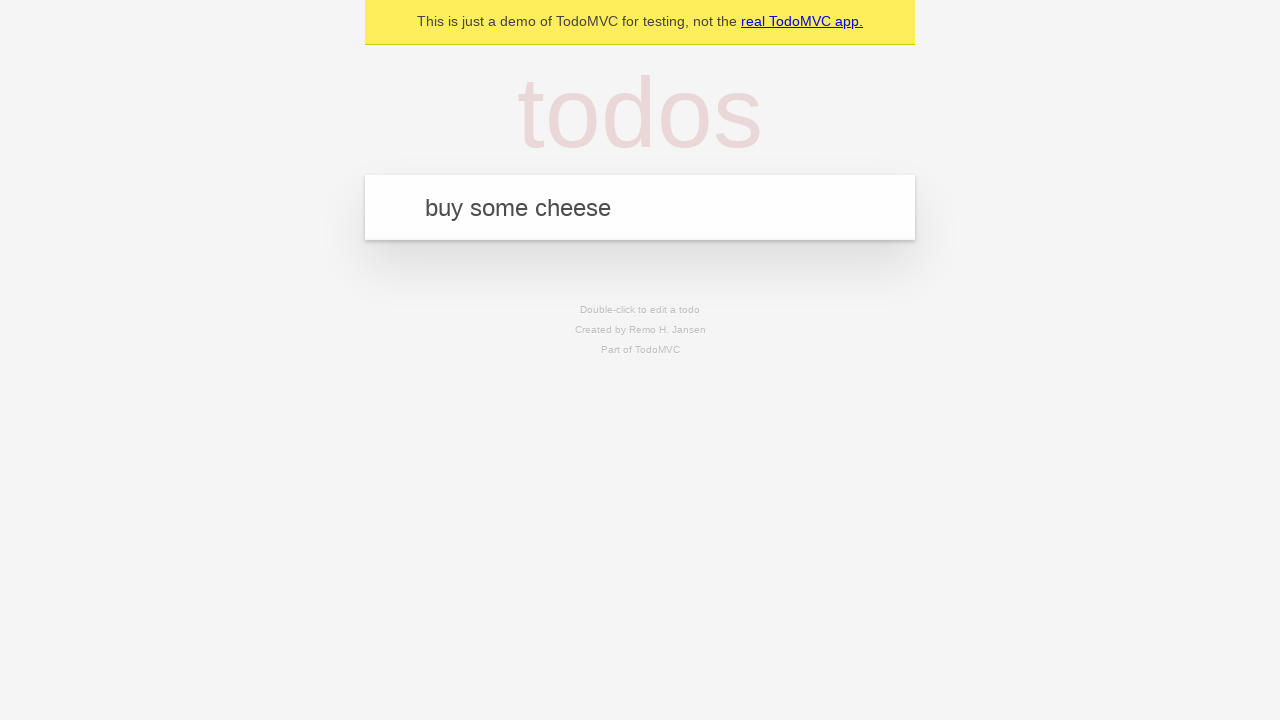

Pressed Enter to add first todo item on internal:attr=[placeholder="What needs to be done?"i]
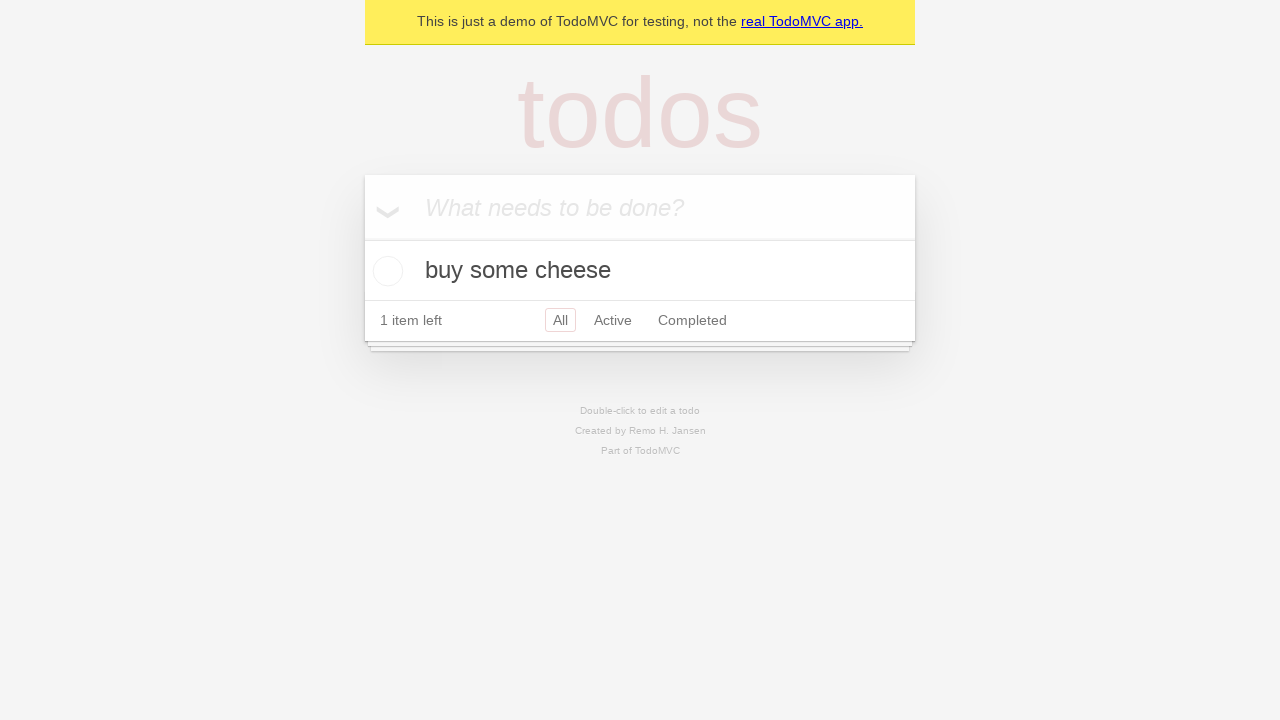

Filled second todo item: 'feed the cat' on internal:attr=[placeholder="What needs to be done?"i]
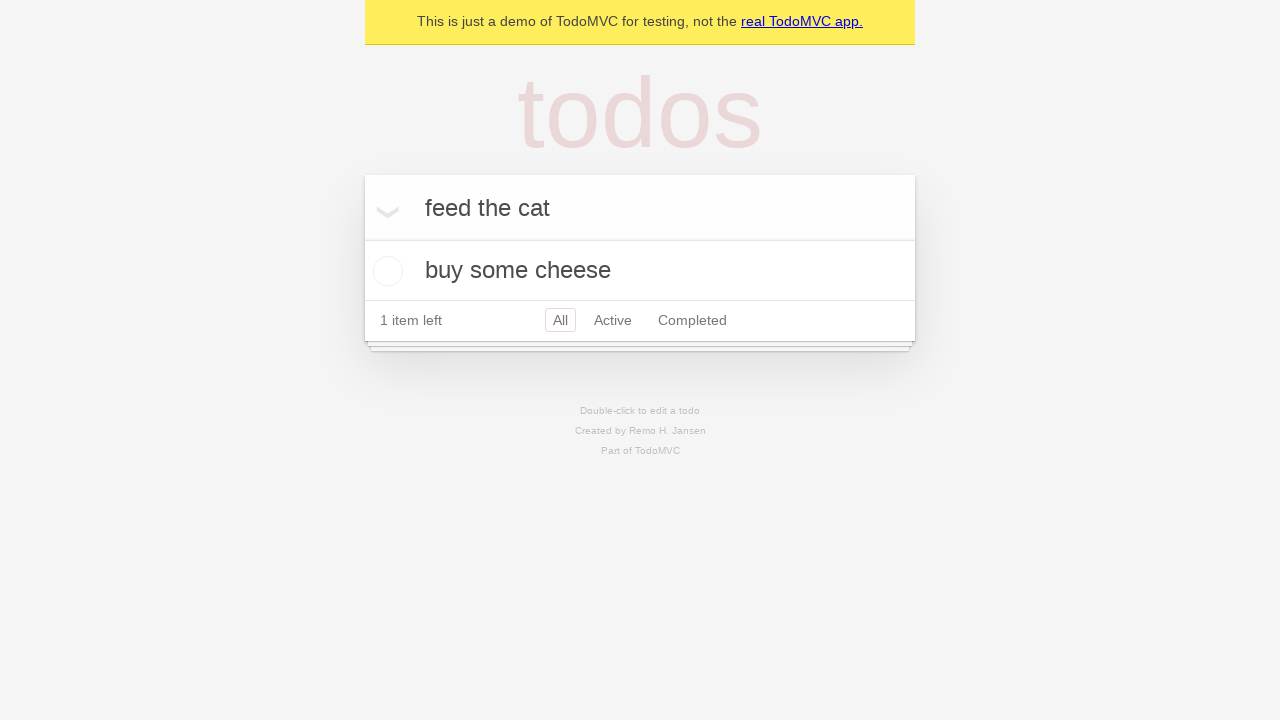

Pressed Enter to add second todo item on internal:attr=[placeholder="What needs to be done?"i]
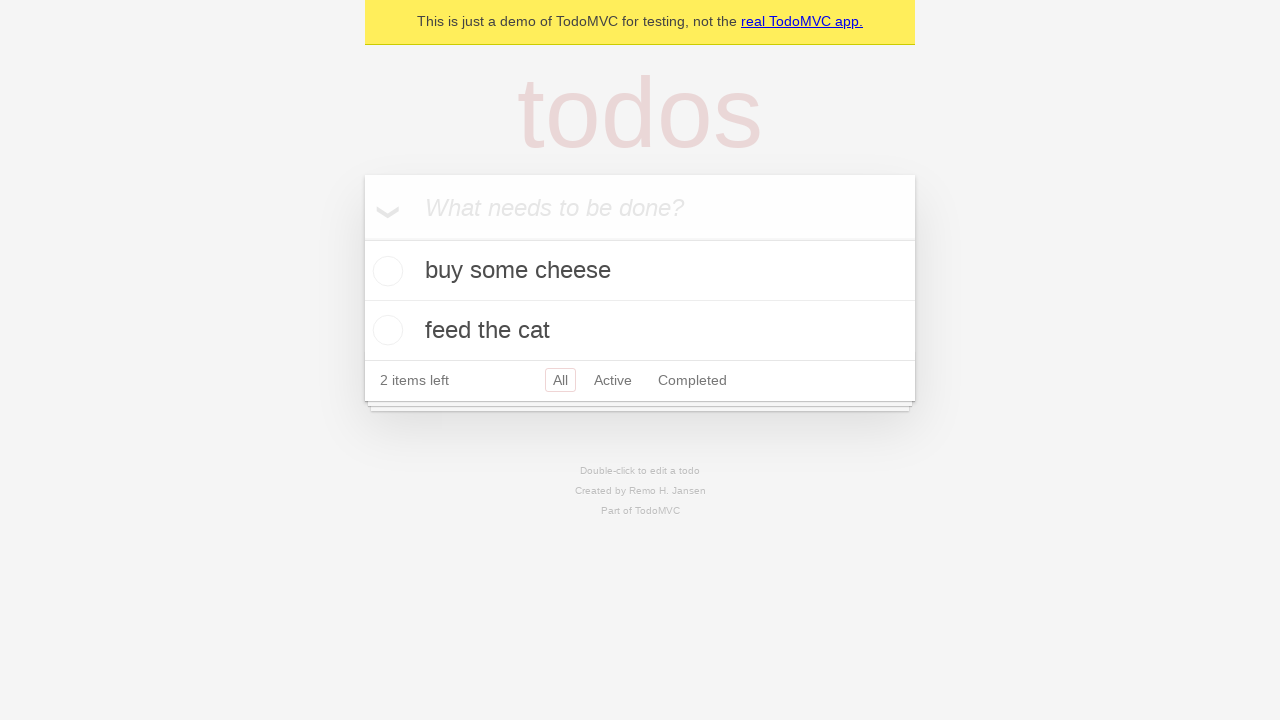

Filled third todo item: 'book a doctors appointment' on internal:attr=[placeholder="What needs to be done?"i]
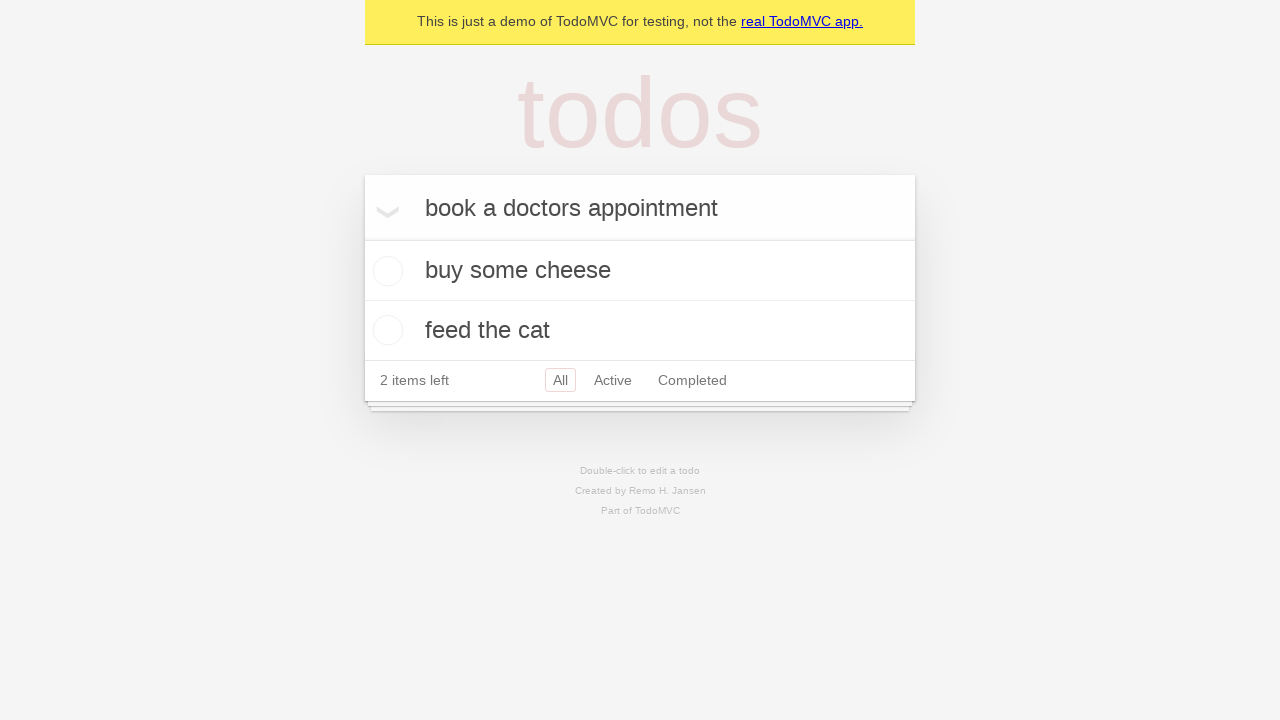

Pressed Enter to add third todo item on internal:attr=[placeholder="What needs to be done?"i]
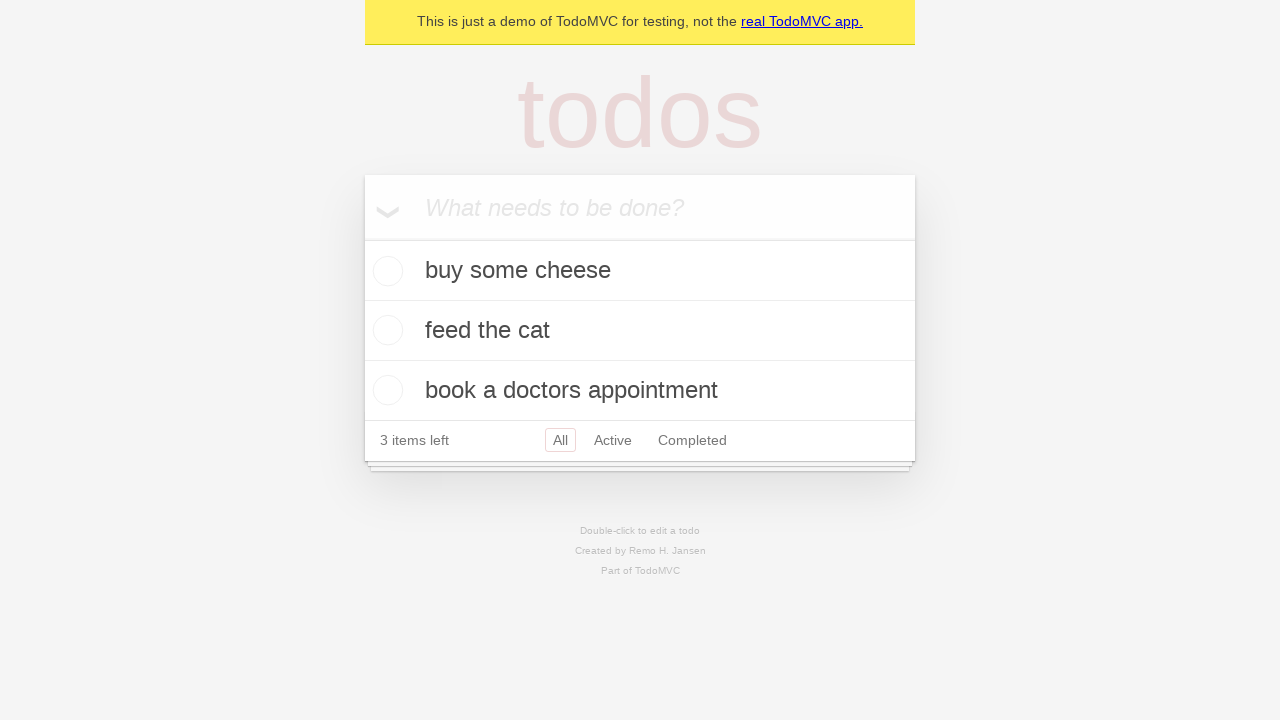

Checked 'Mark all as complete' checkbox to mark all items as completed at (362, 238) on internal:label="Mark all as complete"i
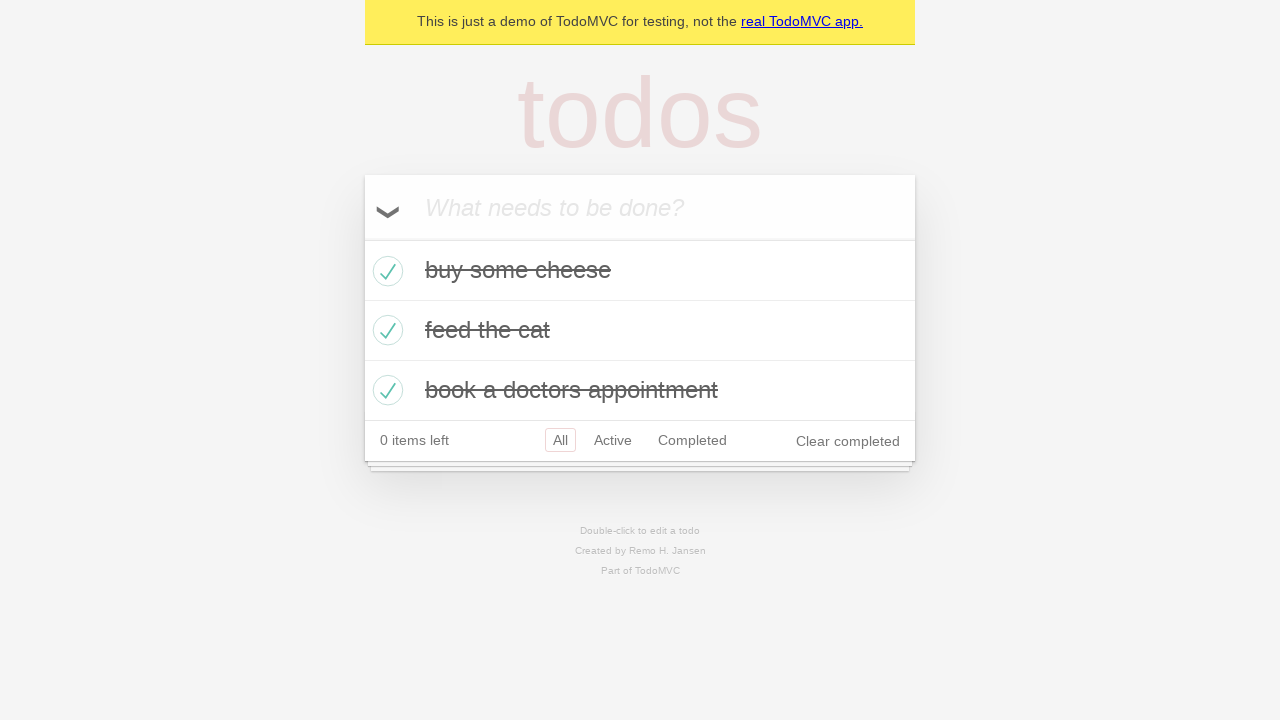

Verified that all todo items are marked as completed
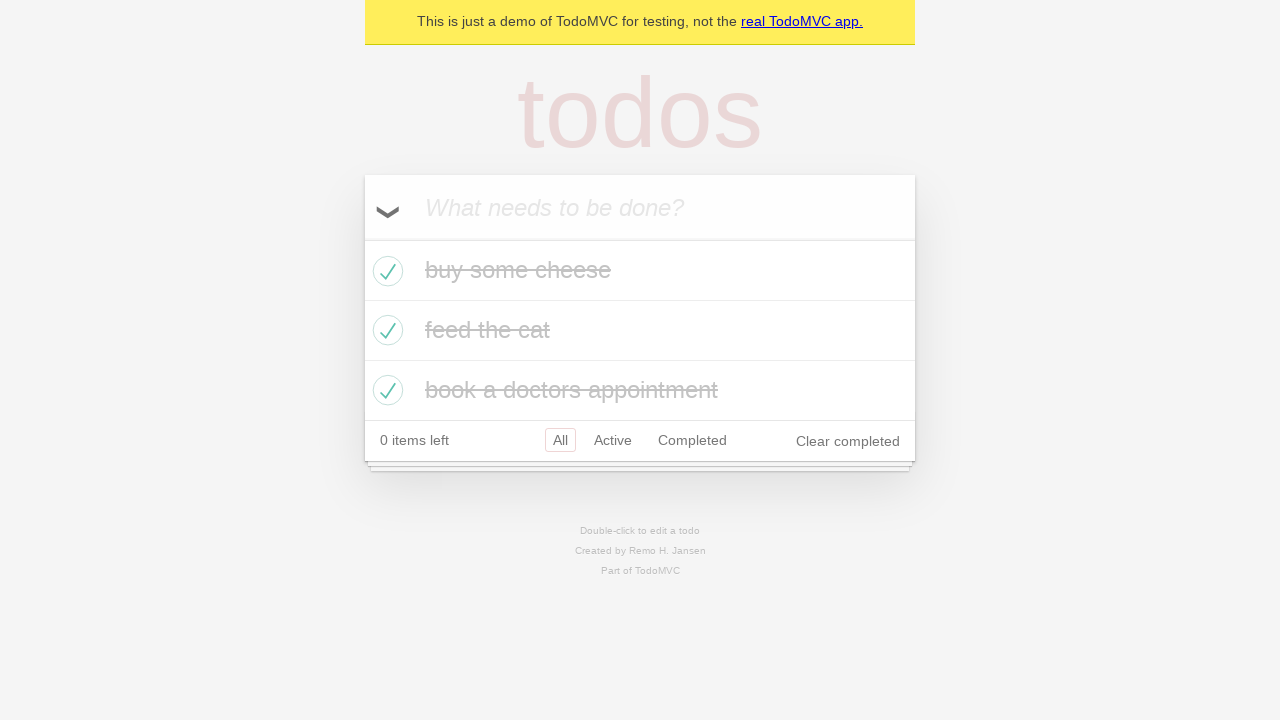

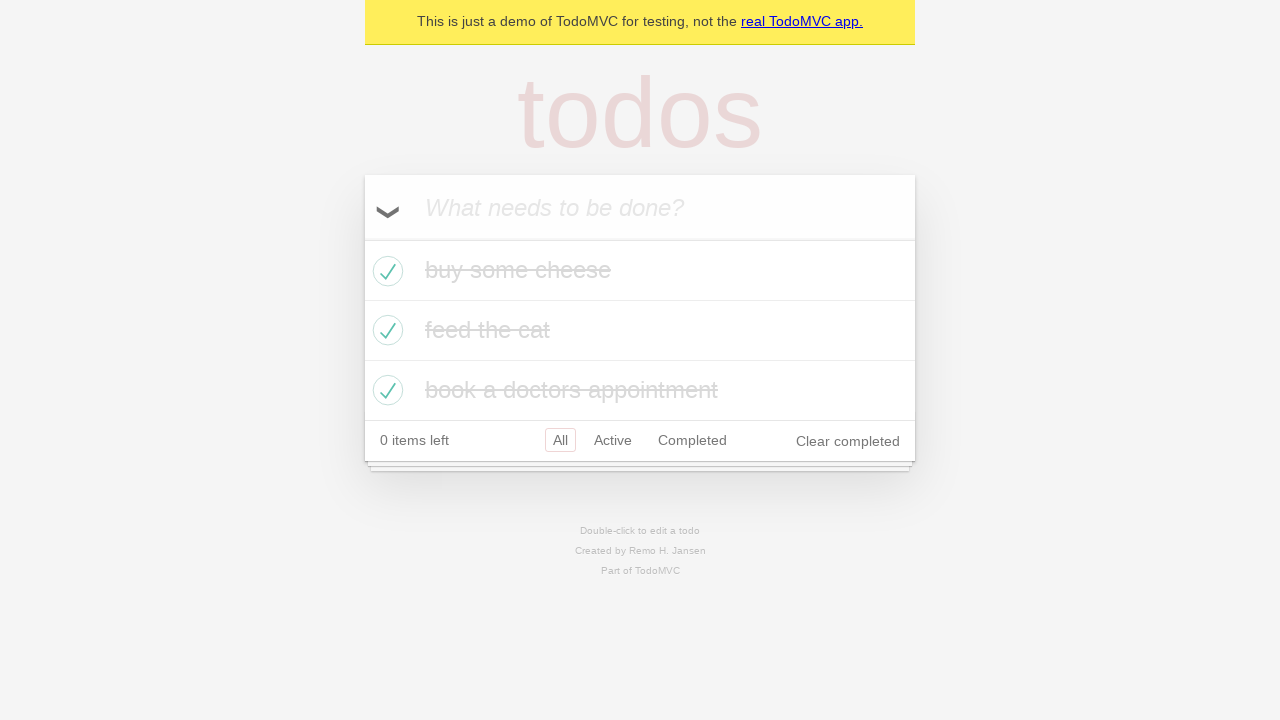